Tests that todo data persists after page reload, including completion state.

Starting URL: https://demo.playwright.dev/todomvc

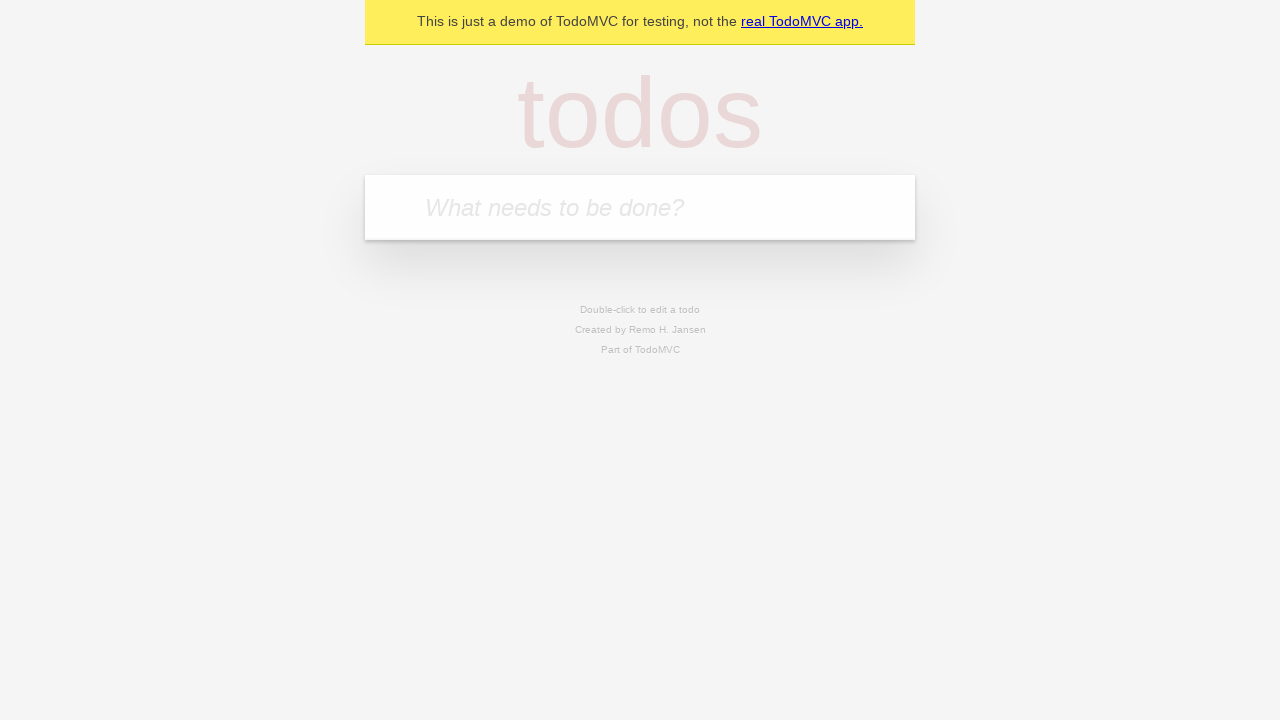

Filled todo input with 'buy some cheese' on internal:attr=[placeholder="What needs to be done?"i]
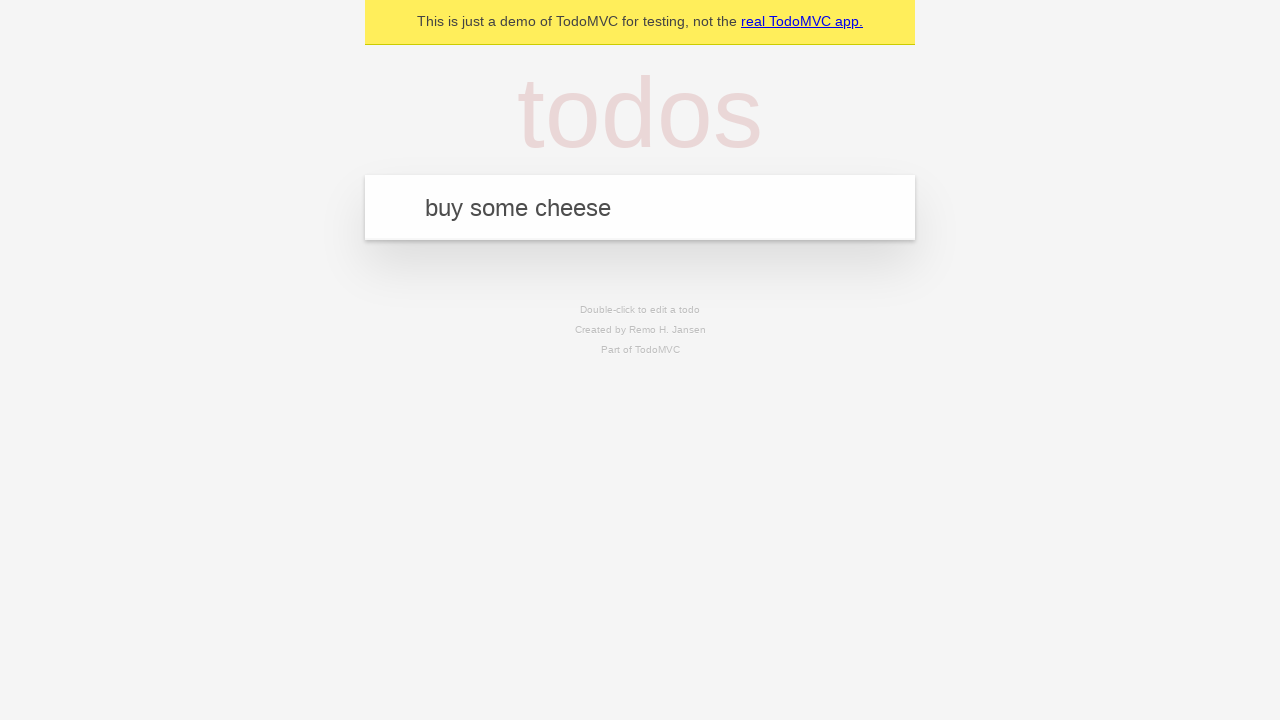

Pressed Enter to add first todo on internal:attr=[placeholder="What needs to be done?"i]
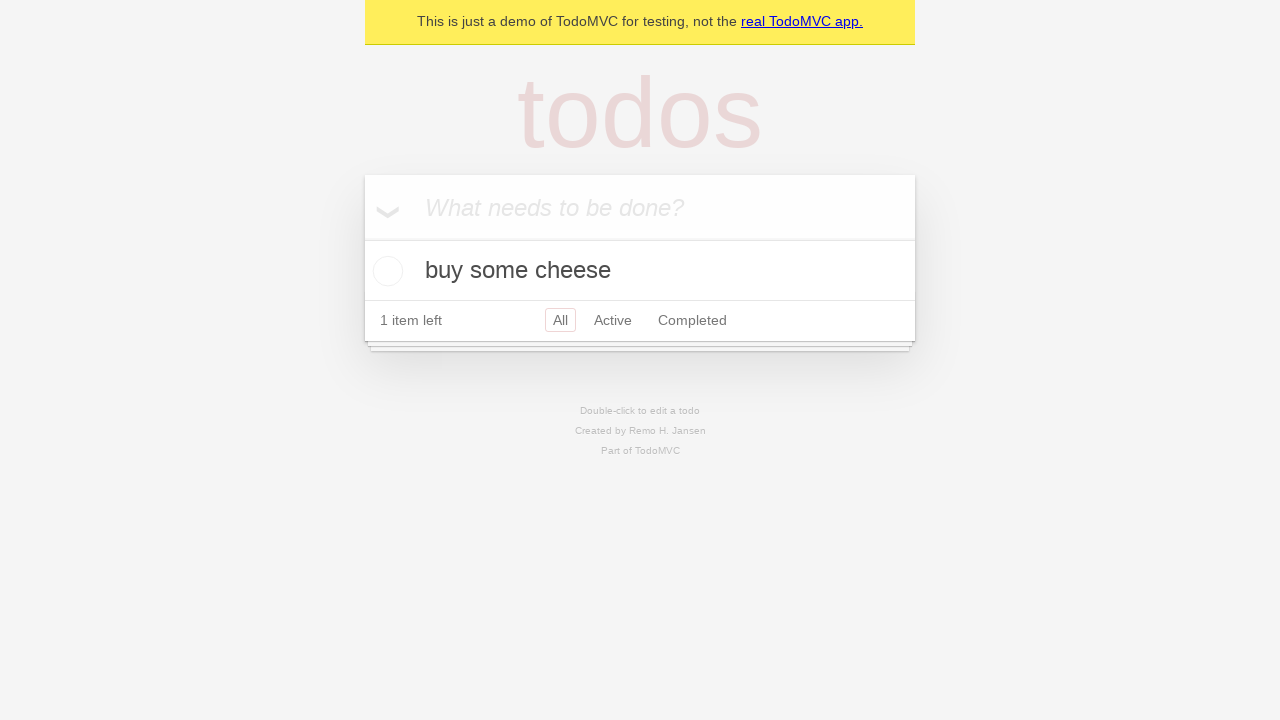

Filled todo input with 'feed the cat' on internal:attr=[placeholder="What needs to be done?"i]
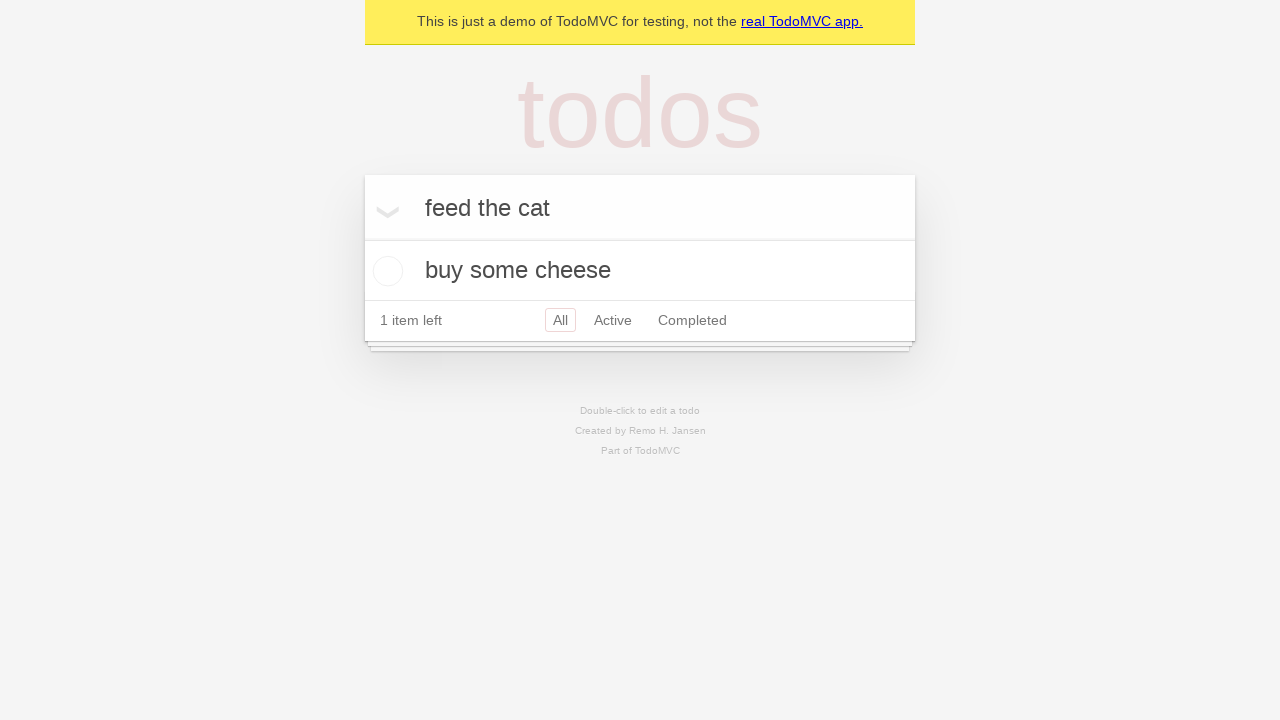

Pressed Enter to add second todo on internal:attr=[placeholder="What needs to be done?"i]
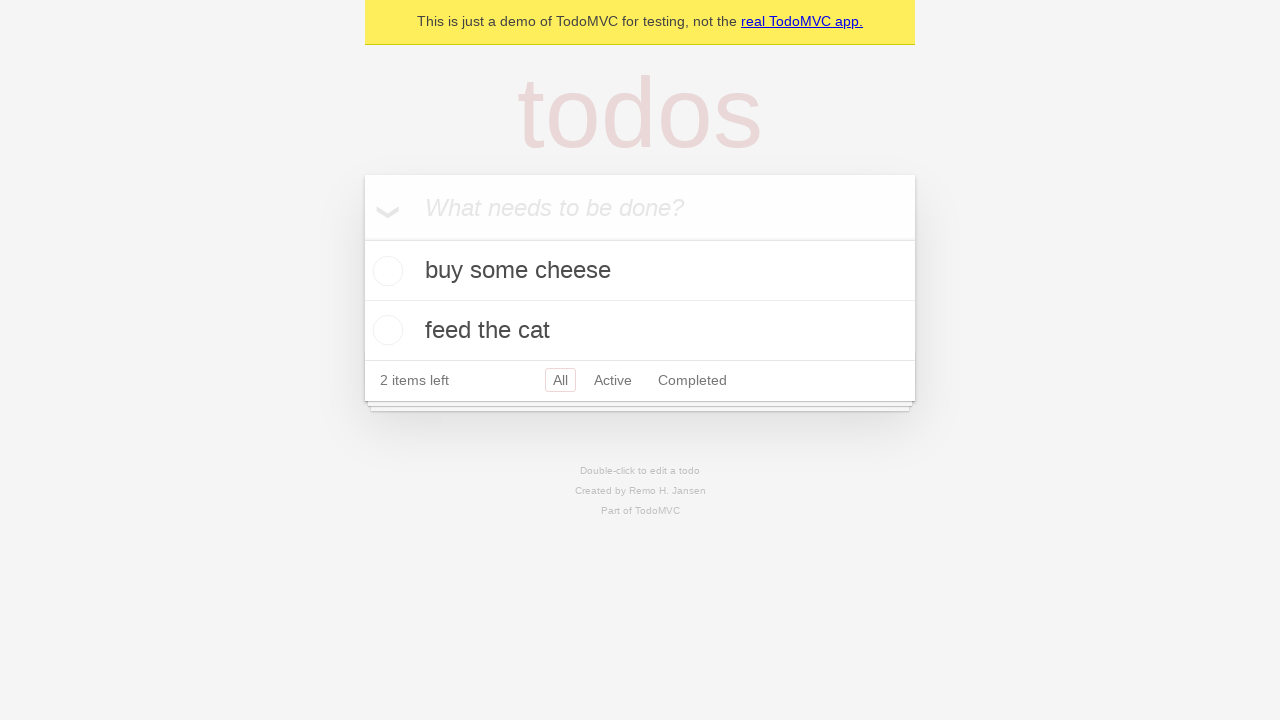

Checked the first todo item at (385, 271) on internal:testid=[data-testid="todo-item"s] >> nth=0 >> internal:role=checkbox
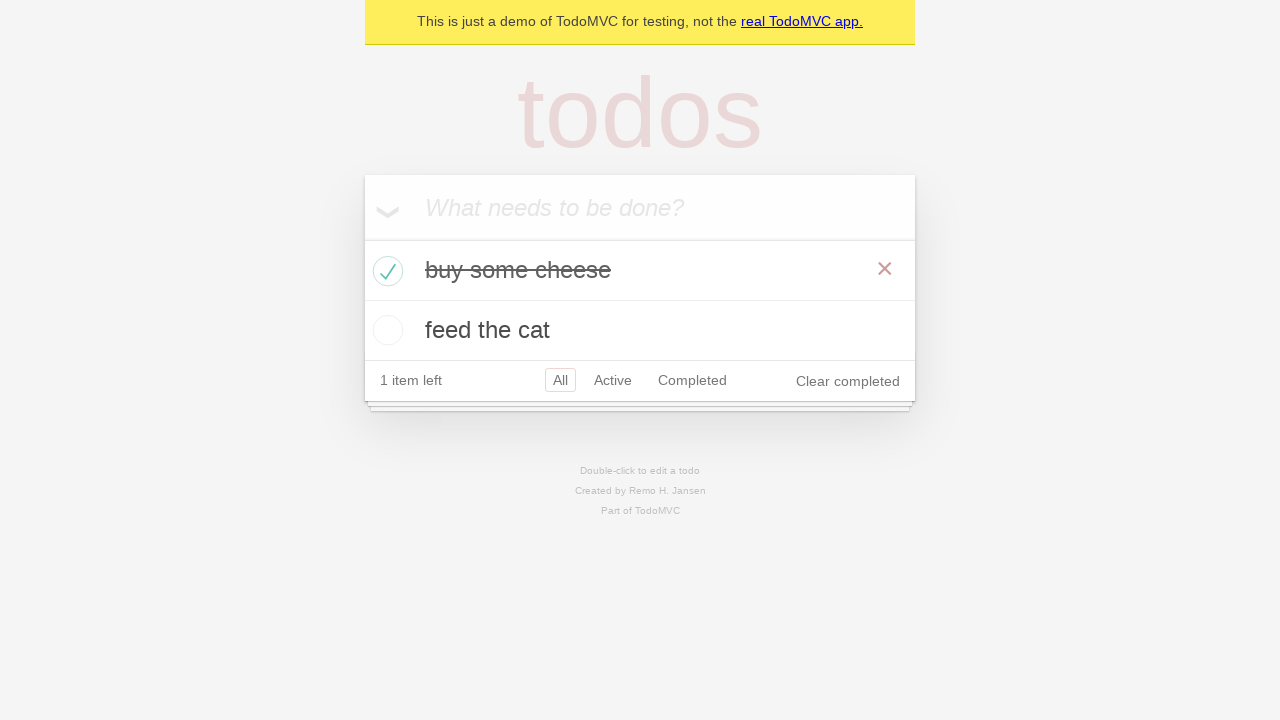

Reloaded the page to test data persistence
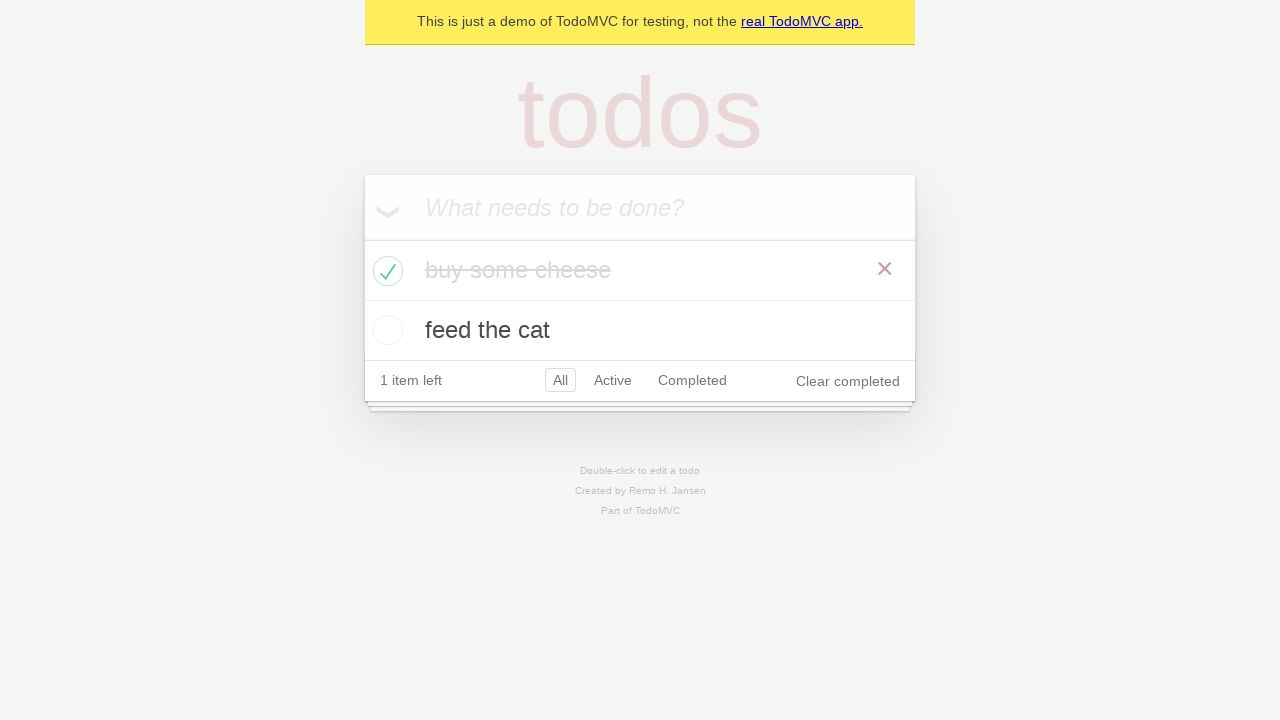

Waited for todo items to load after page reload
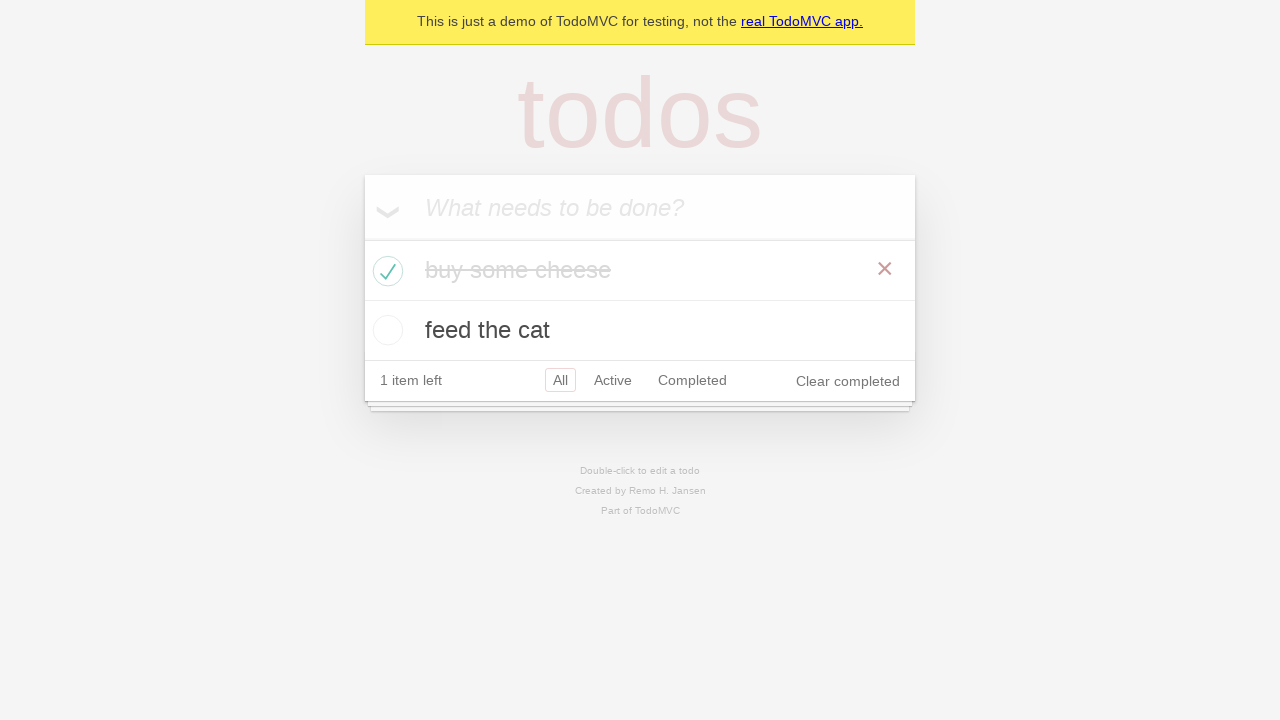

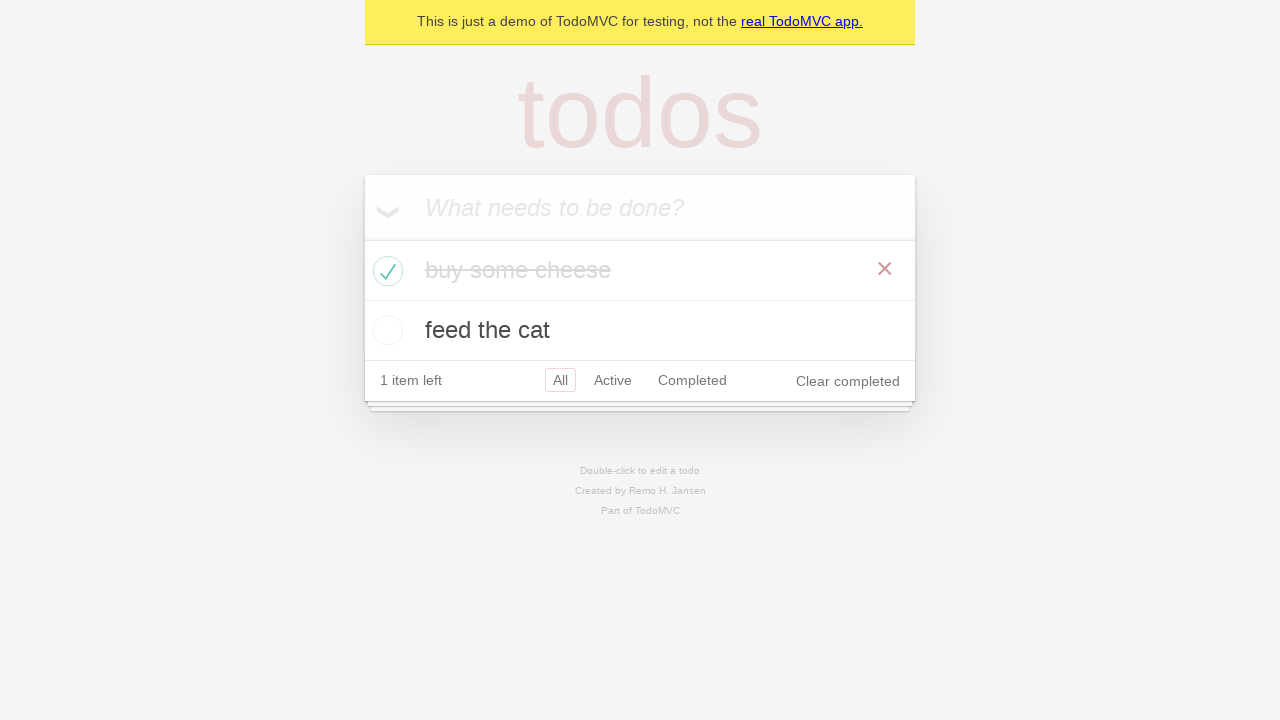